Tests that edits are saved when the input field loses focus (blur)

Starting URL: https://demo.playwright.dev/todomvc

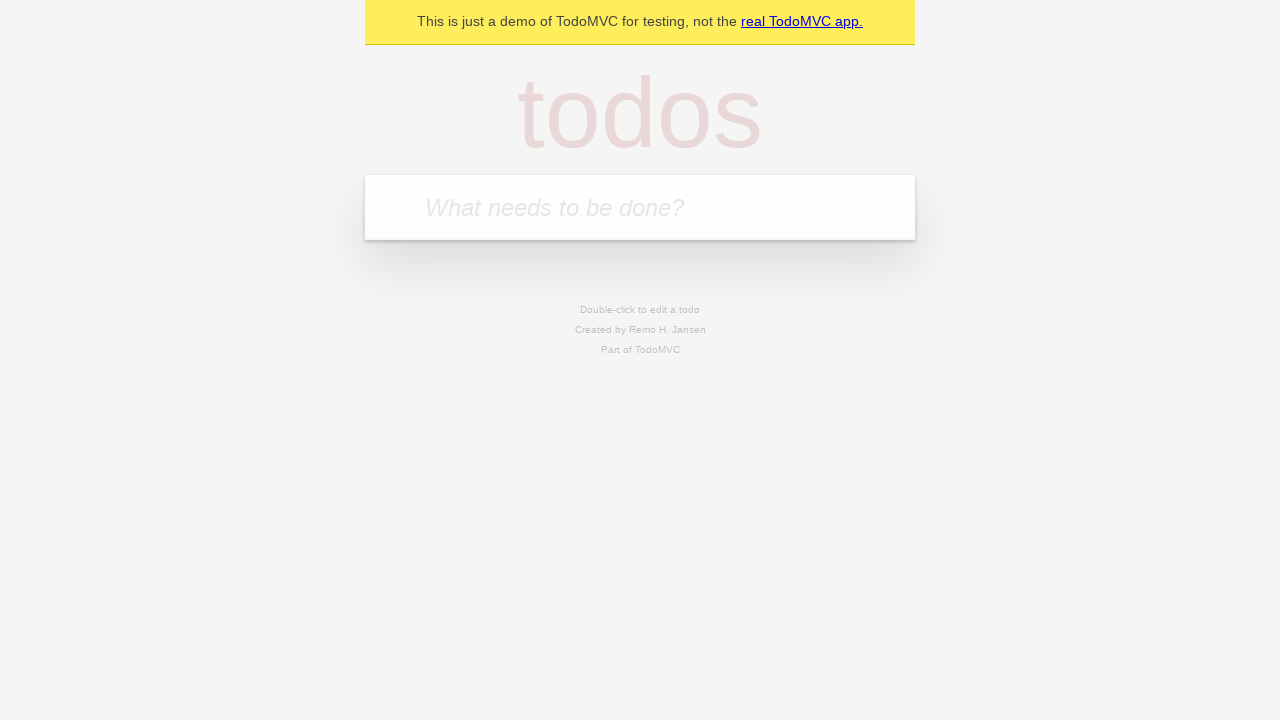

Filled new todo input with 'buy some cheese' on internal:attr=[placeholder="What needs to be done?"i]
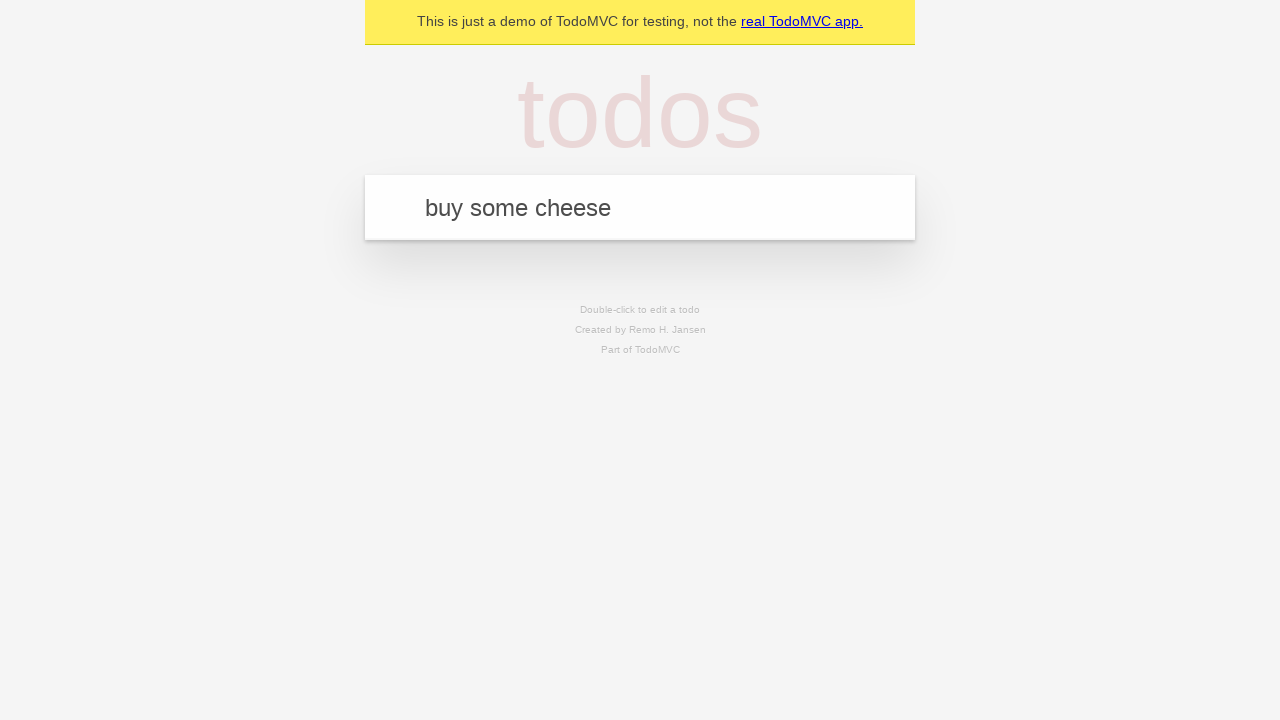

Pressed Enter to create todo 'buy some cheese' on internal:attr=[placeholder="What needs to be done?"i]
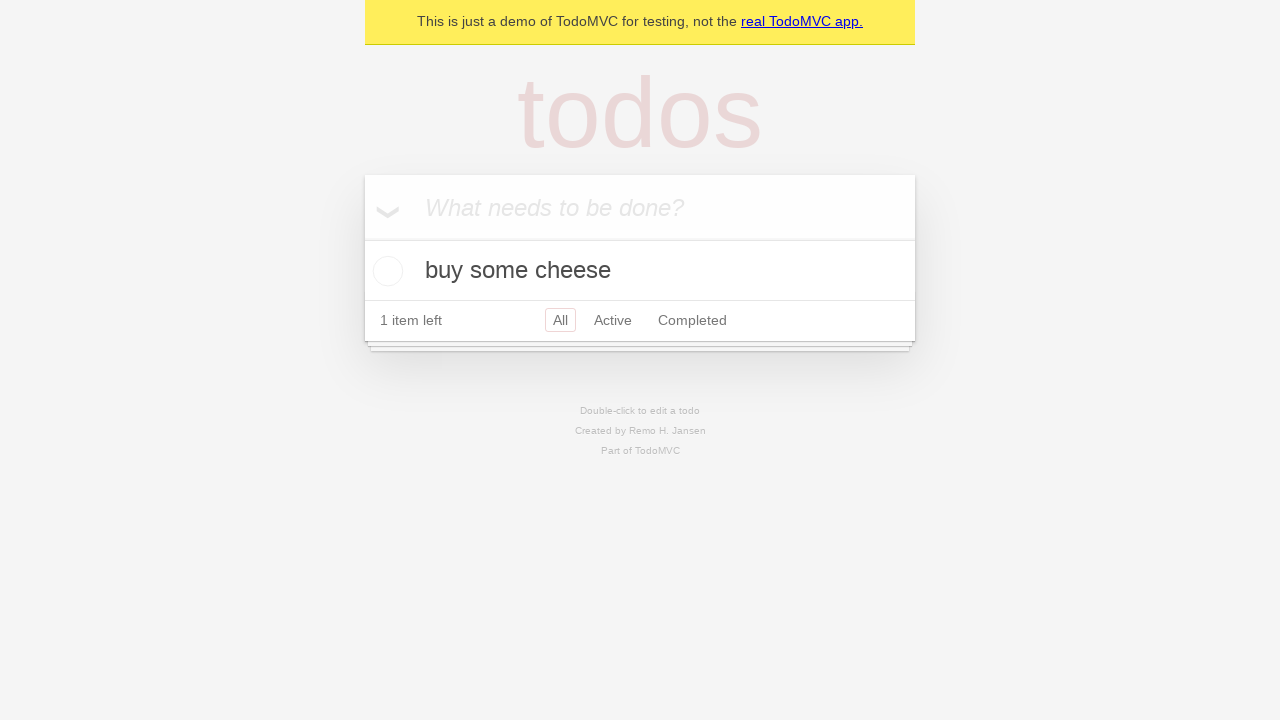

Filled new todo input with 'feed the cat' on internal:attr=[placeholder="What needs to be done?"i]
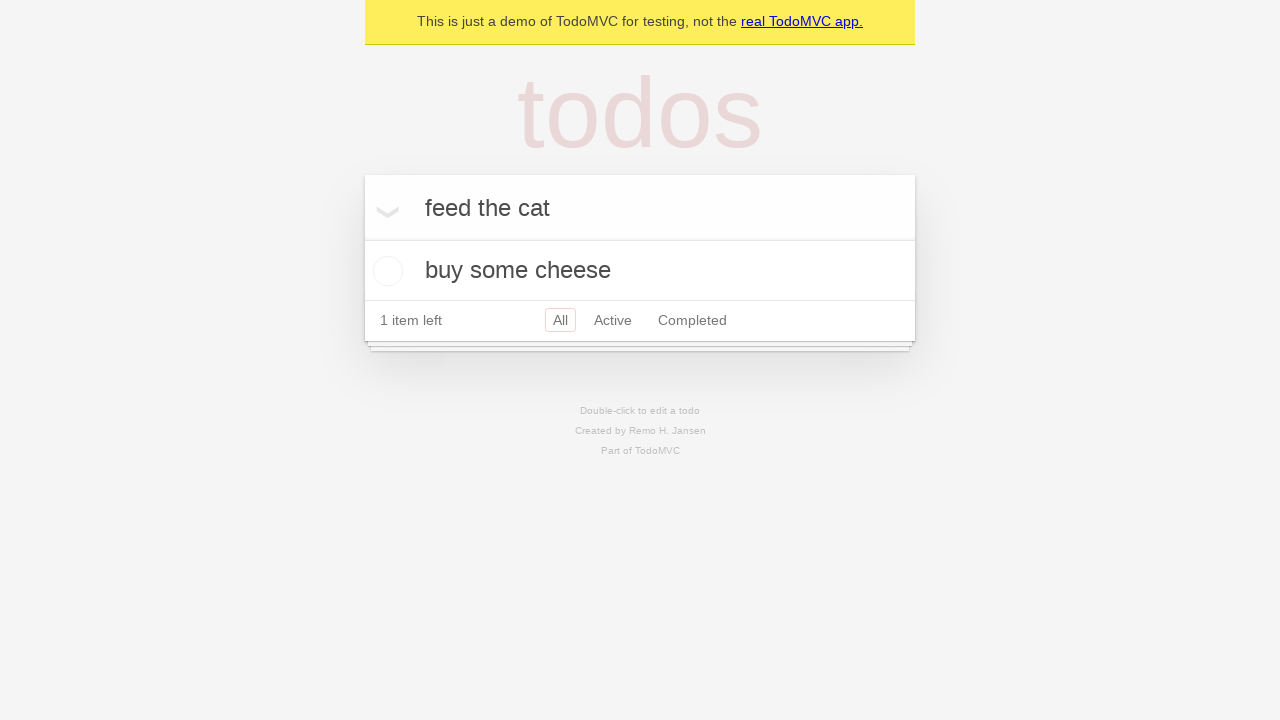

Pressed Enter to create todo 'feed the cat' on internal:attr=[placeholder="What needs to be done?"i]
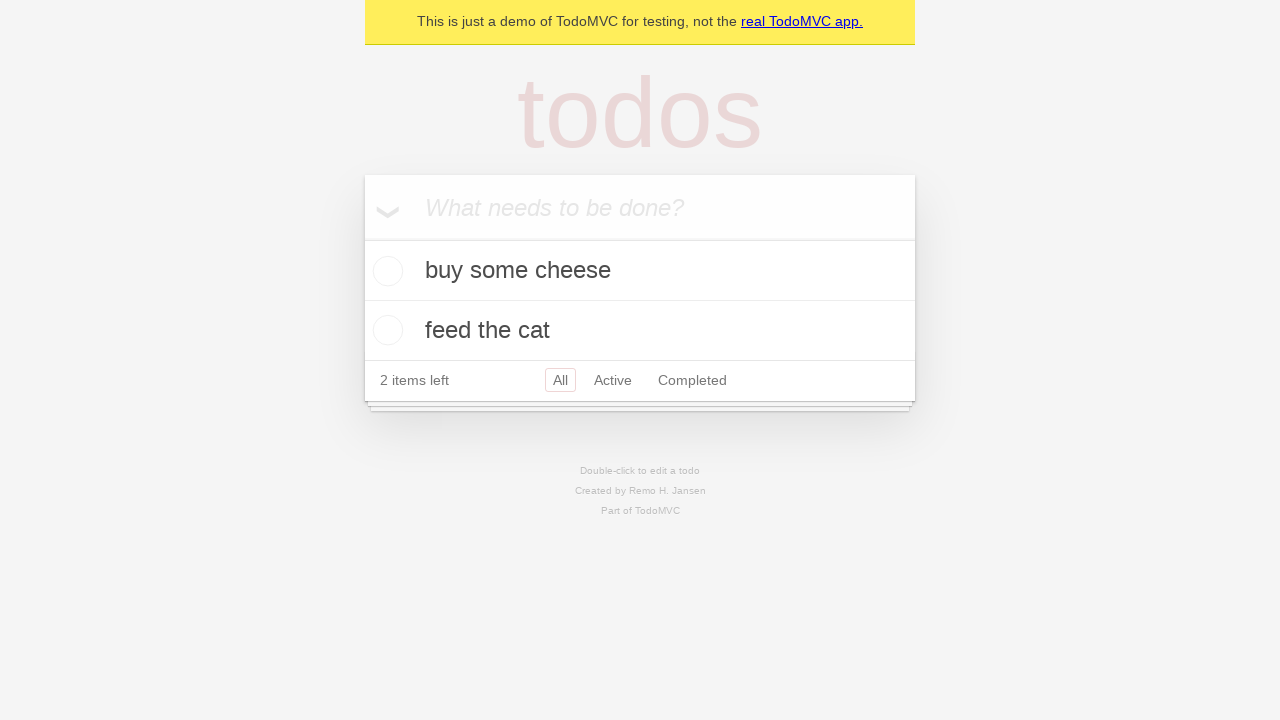

Filled new todo input with 'book a doctors appointment' on internal:attr=[placeholder="What needs to be done?"i]
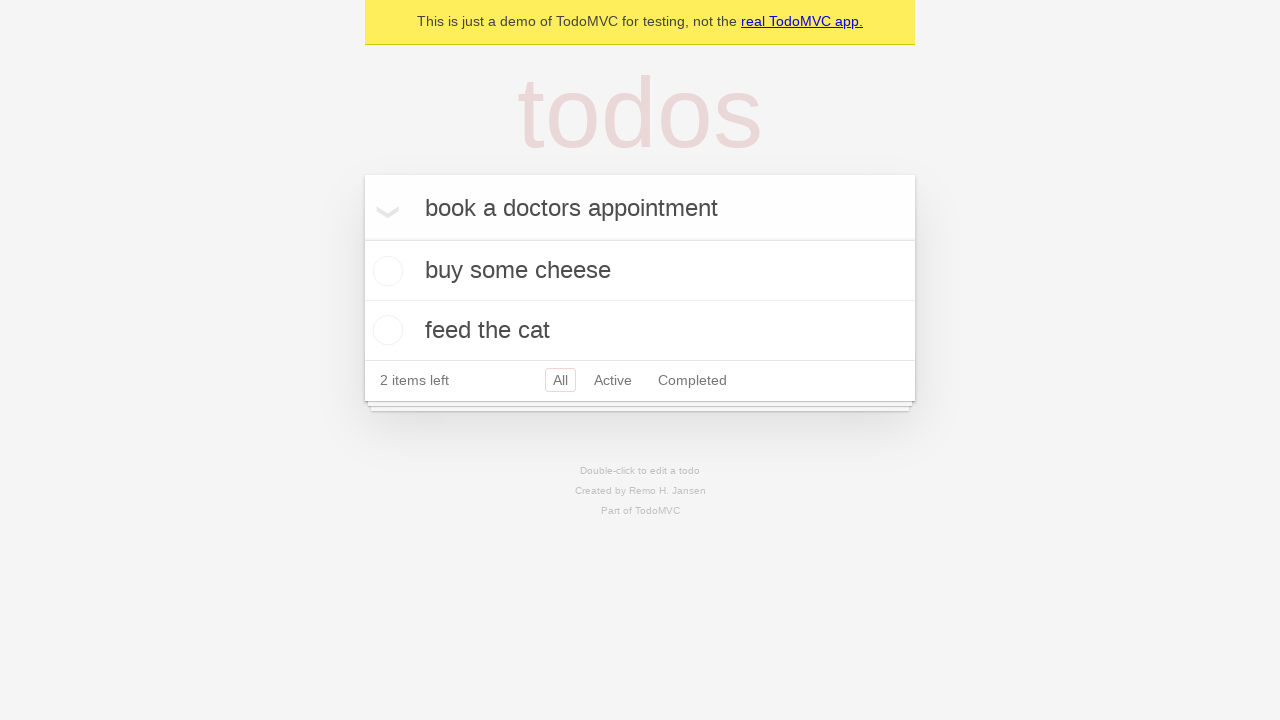

Pressed Enter to create todo 'book a doctors appointment' on internal:attr=[placeholder="What needs to be done?"i]
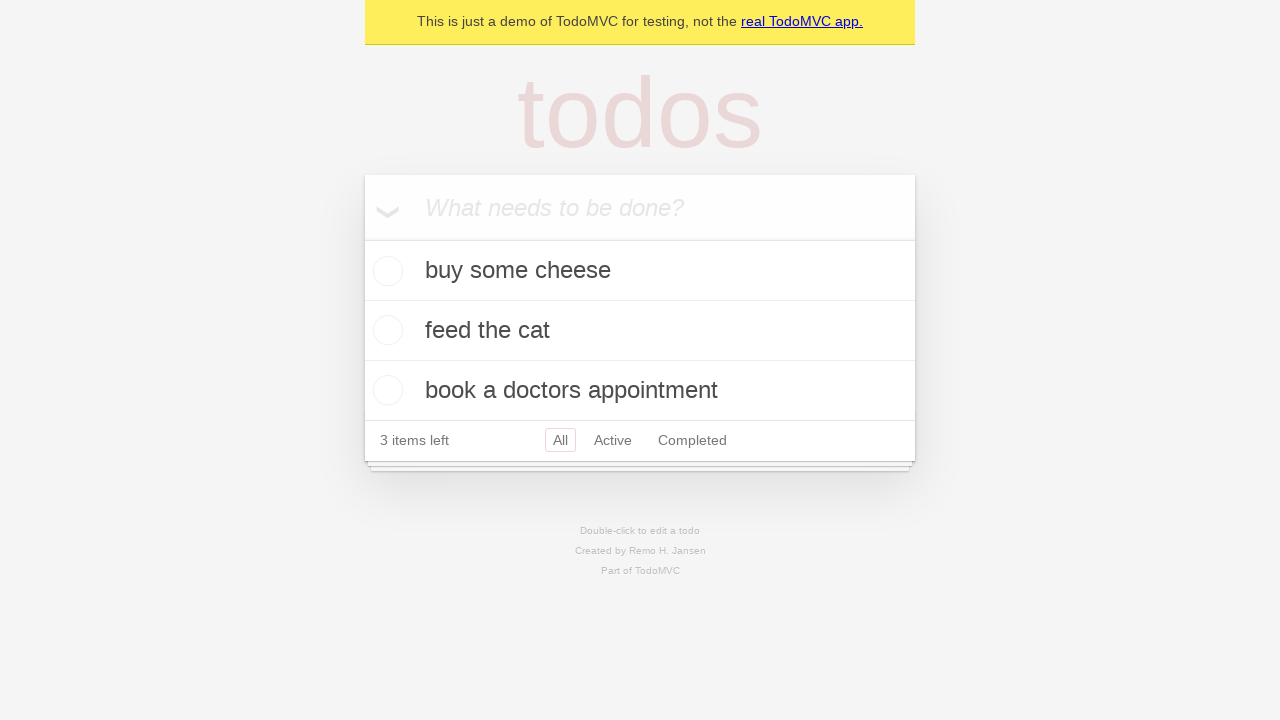

All 3 todos loaded on the page
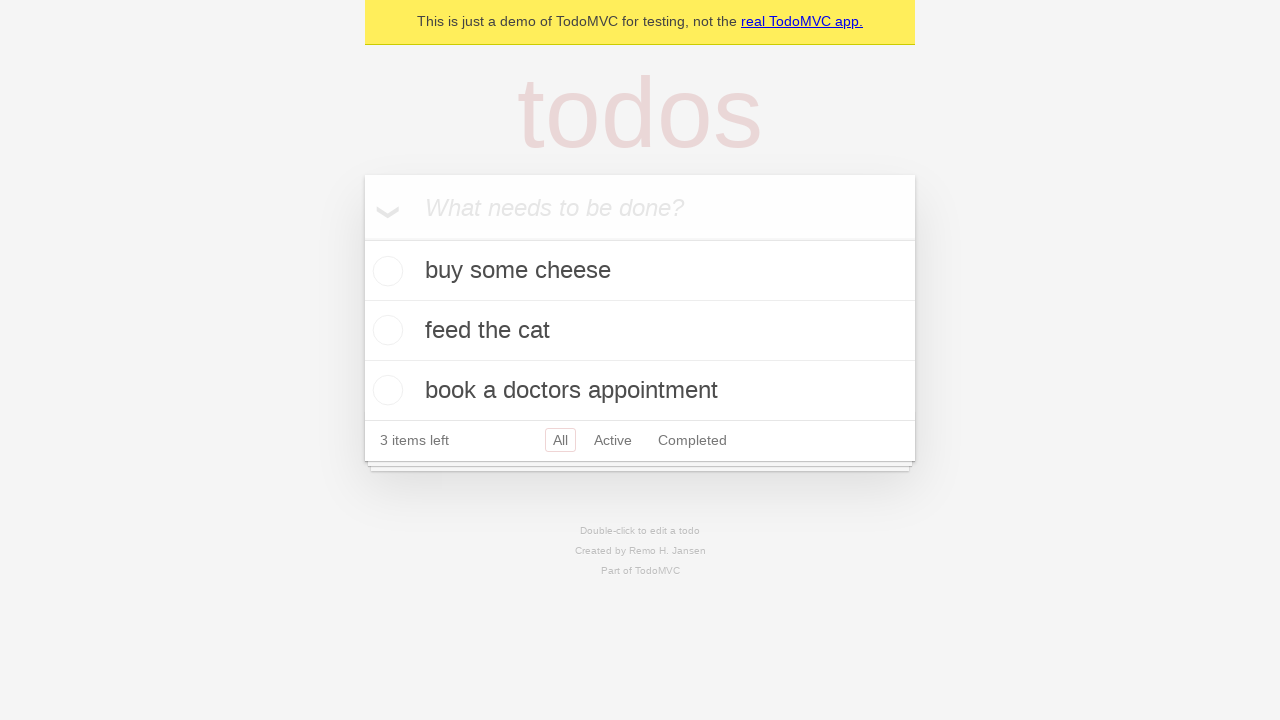

Double-clicked the second todo to enter edit mode at (640, 331) on internal:testid=[data-testid="todo-item"s] >> nth=1
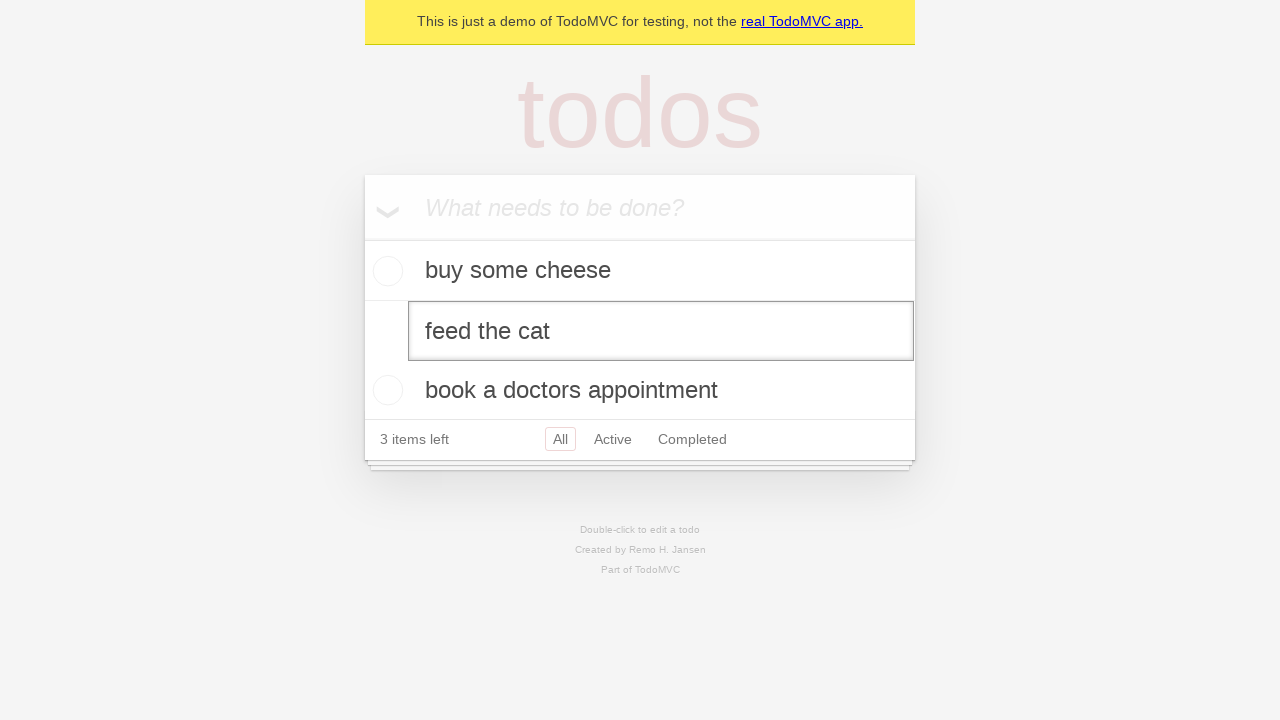

Changed second todo text to 'buy some sausages' on internal:testid=[data-testid="todo-item"s] >> nth=1 >> internal:role=textbox[nam
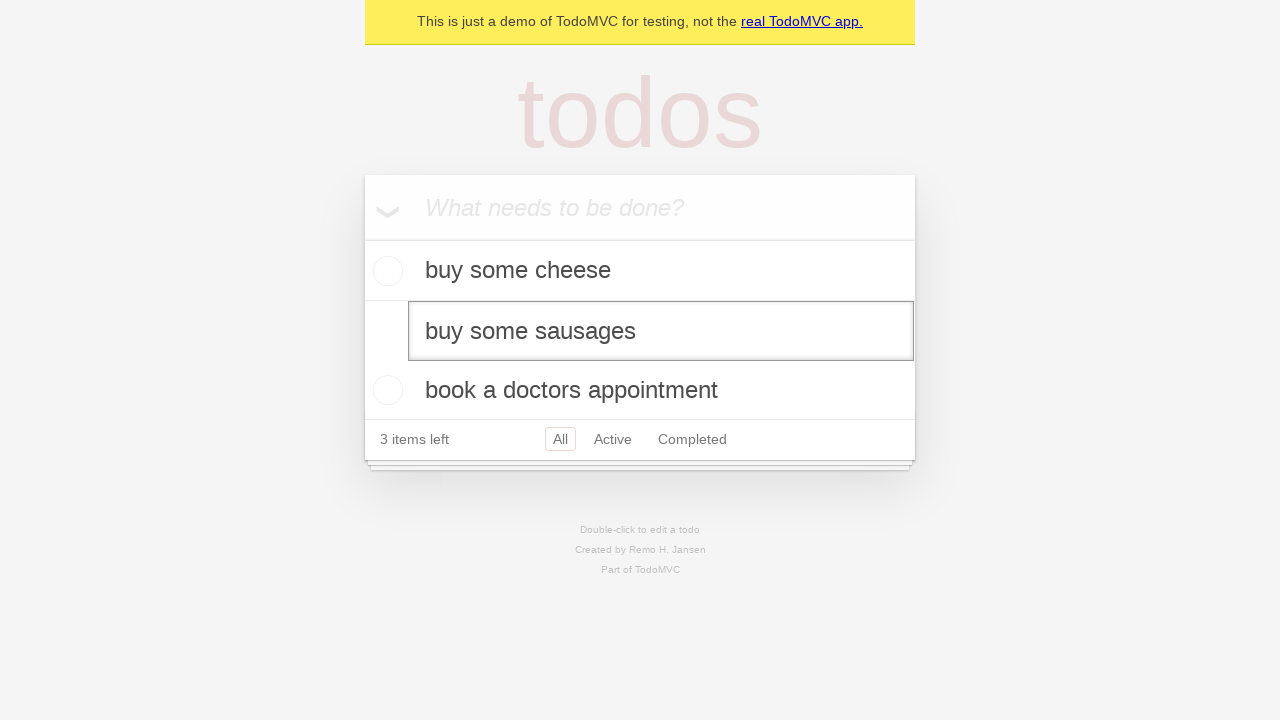

Triggered blur event on edit input to save changes
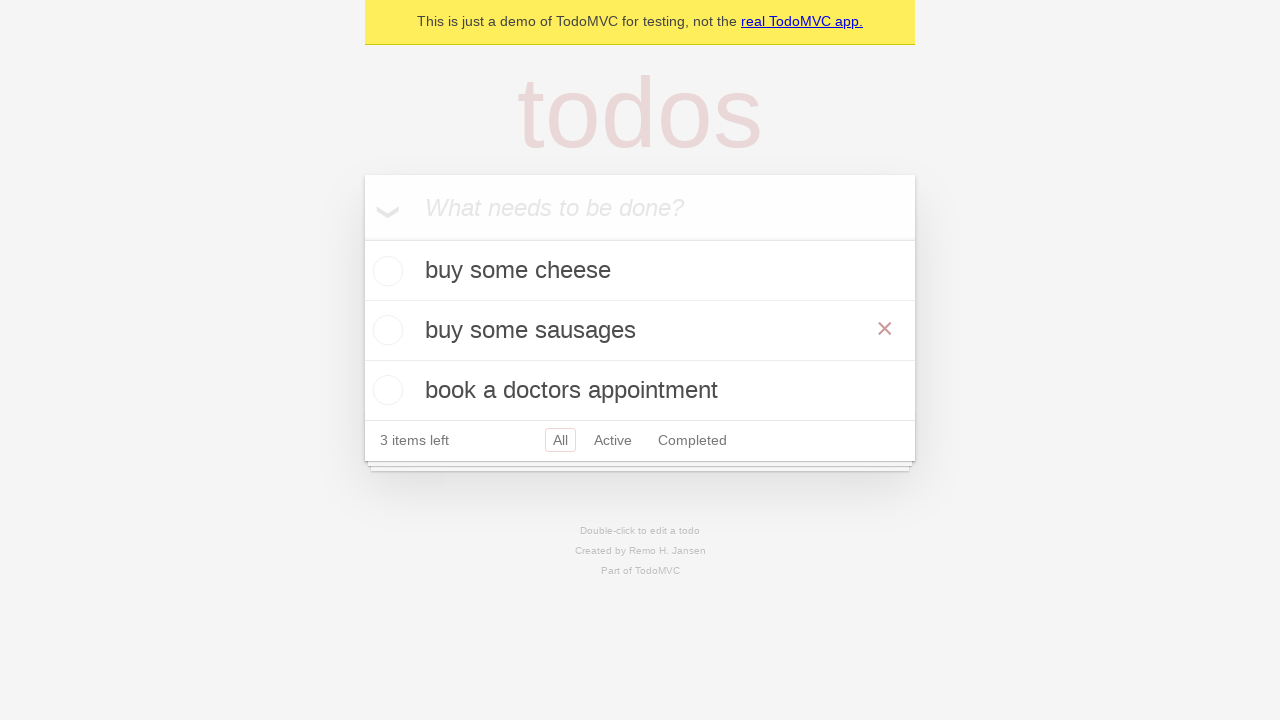

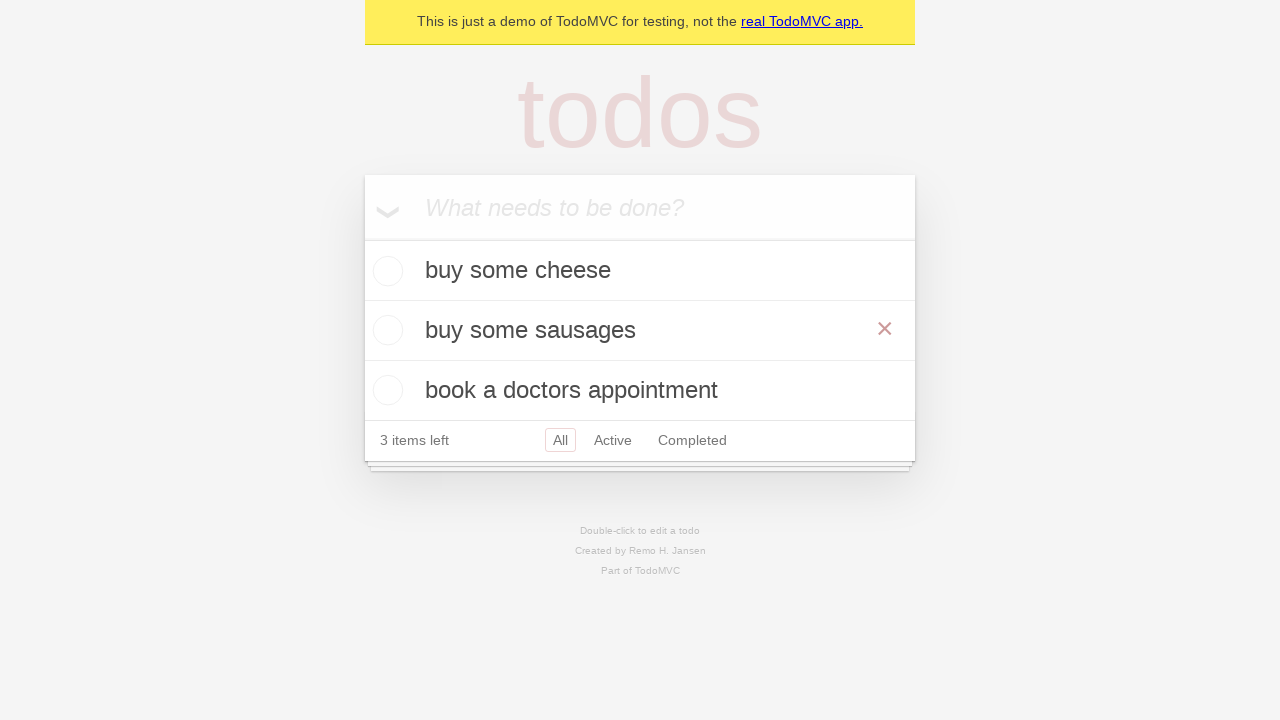